Tests the search functionality on python.org by entering "tensorflow" as a search query, submitting the form, and verifying that search results are displayed.

Starting URL: http://www.python.org

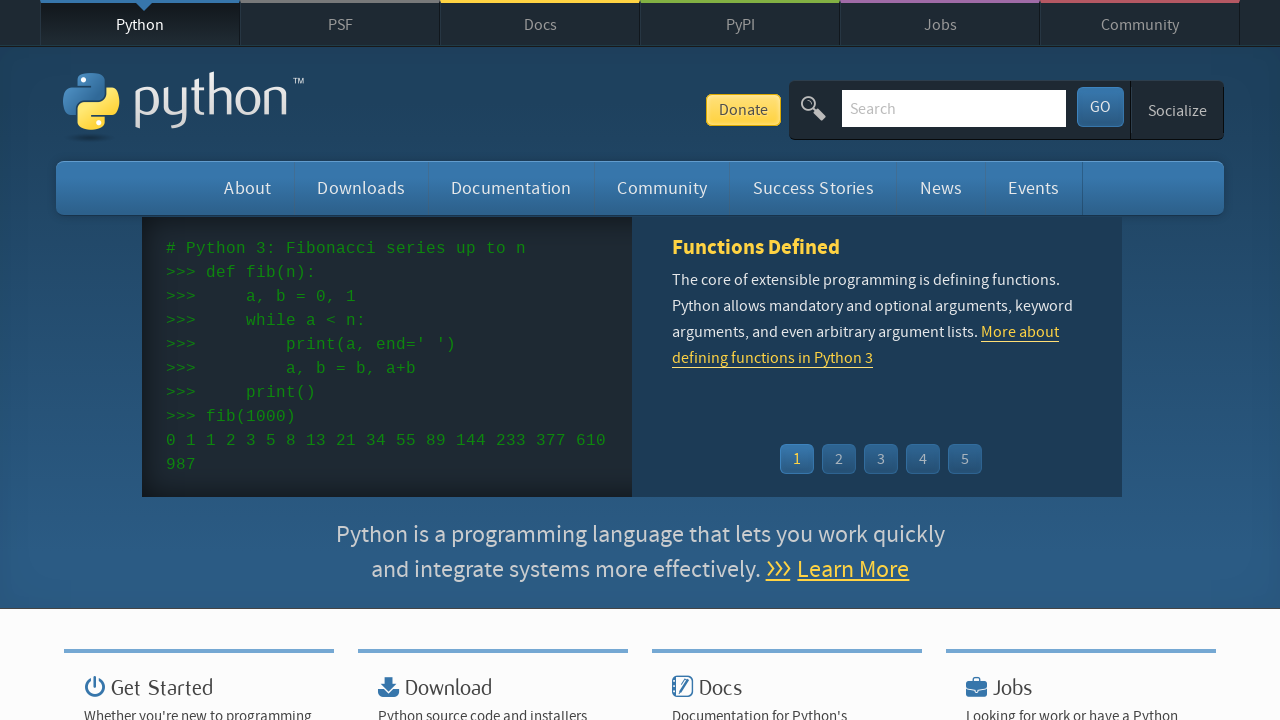

Filled search box with 'tensorflow' on input[name='q']
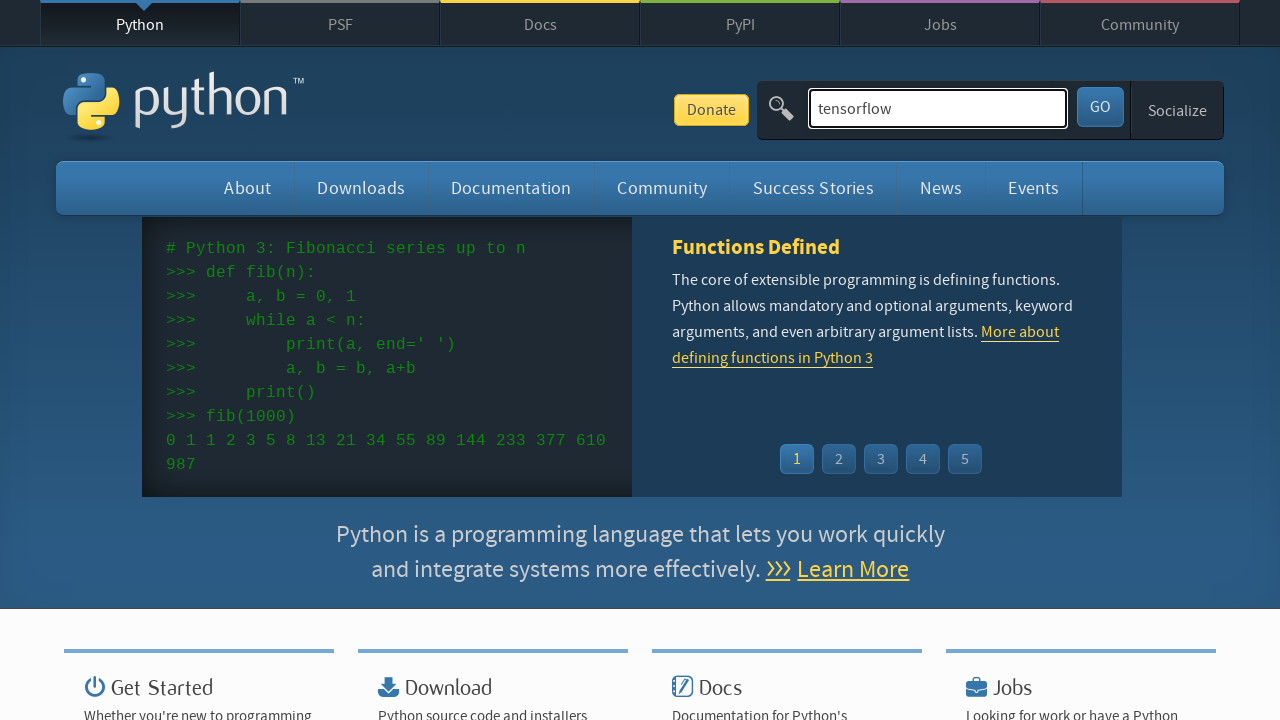

Pressed Enter to submit search form on input[name='q']
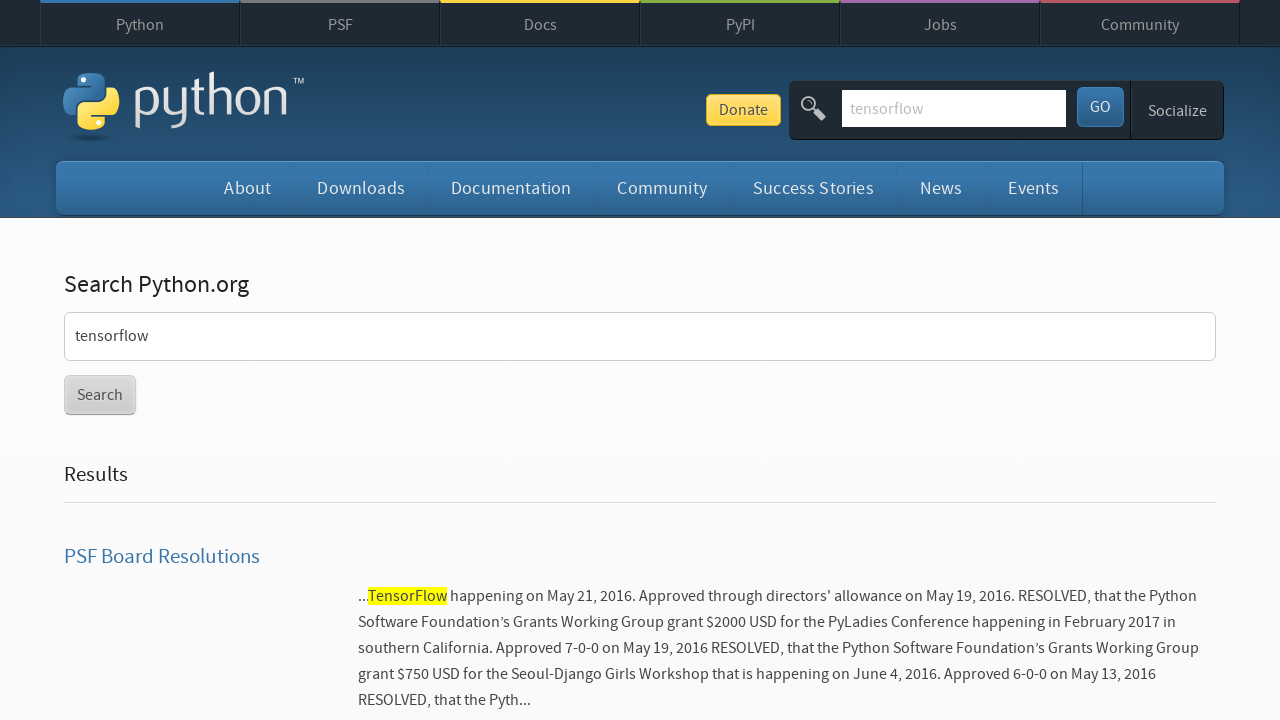

Search results container loaded
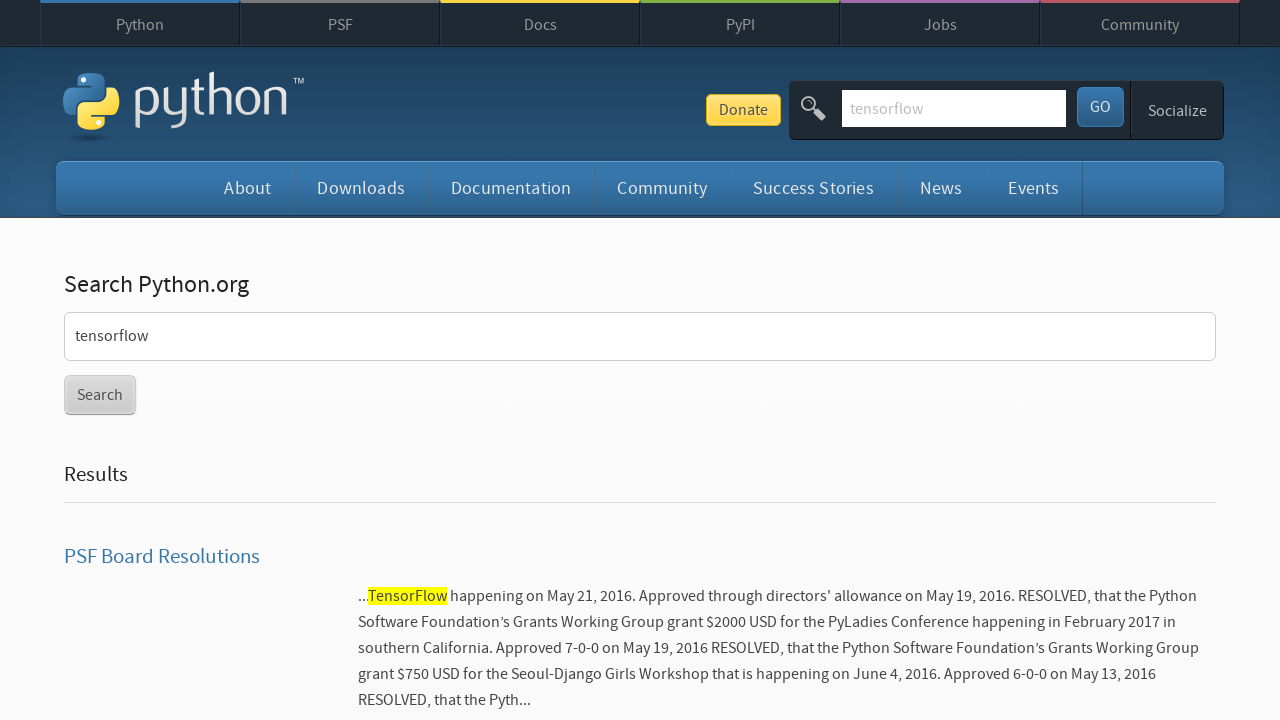

Search result list items are present and visible
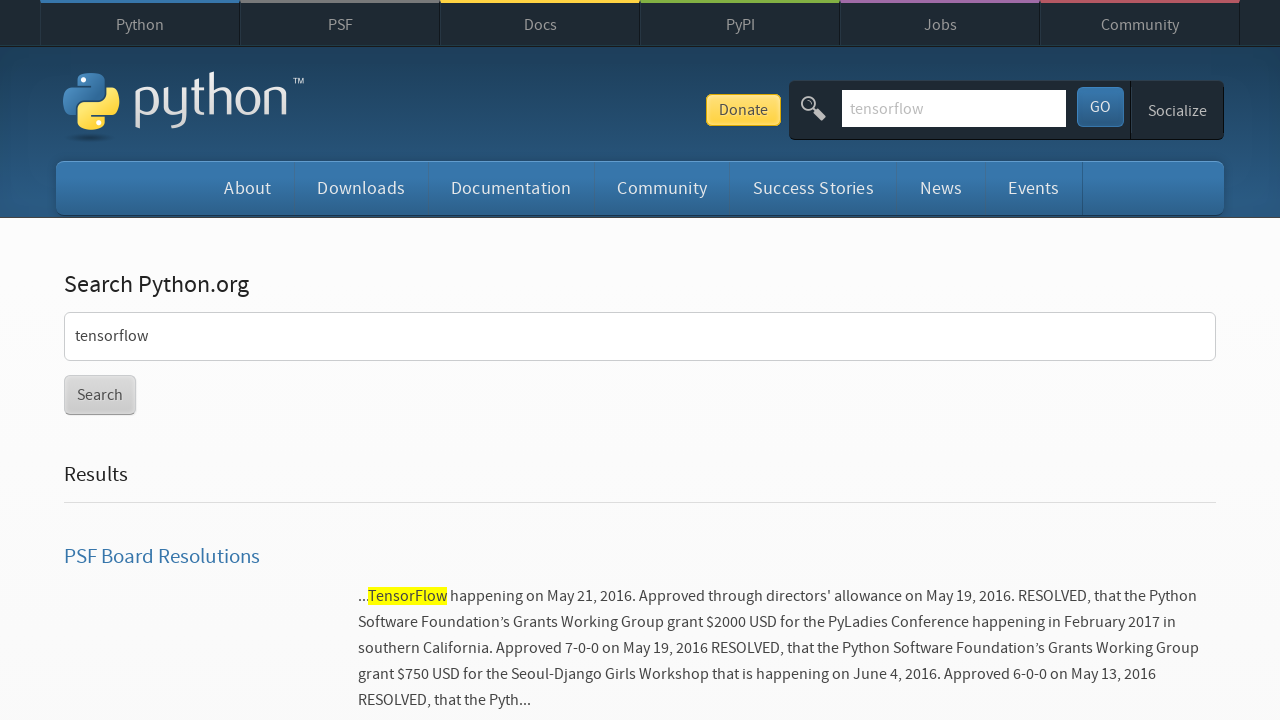

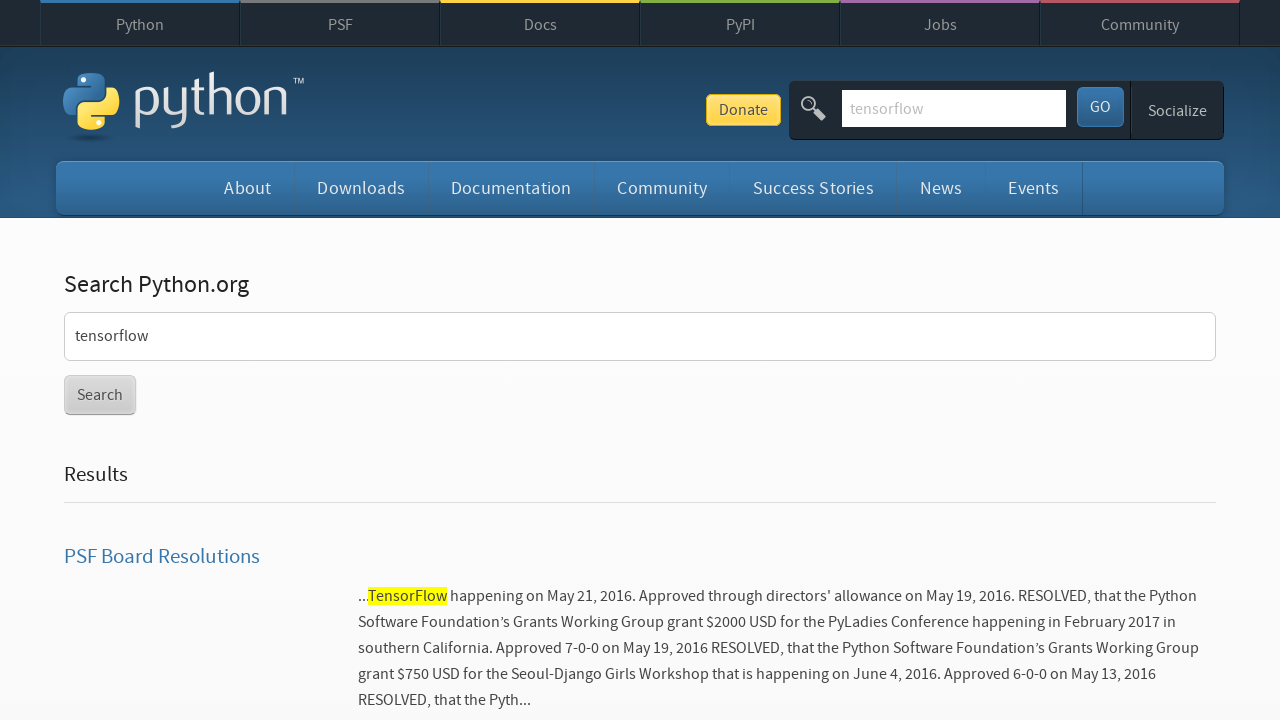